Tests handling of a simple JavaScript alert by clicking a button to trigger the alert, reading its text, and accepting it

Starting URL: https://training-support.net/webelements/alerts

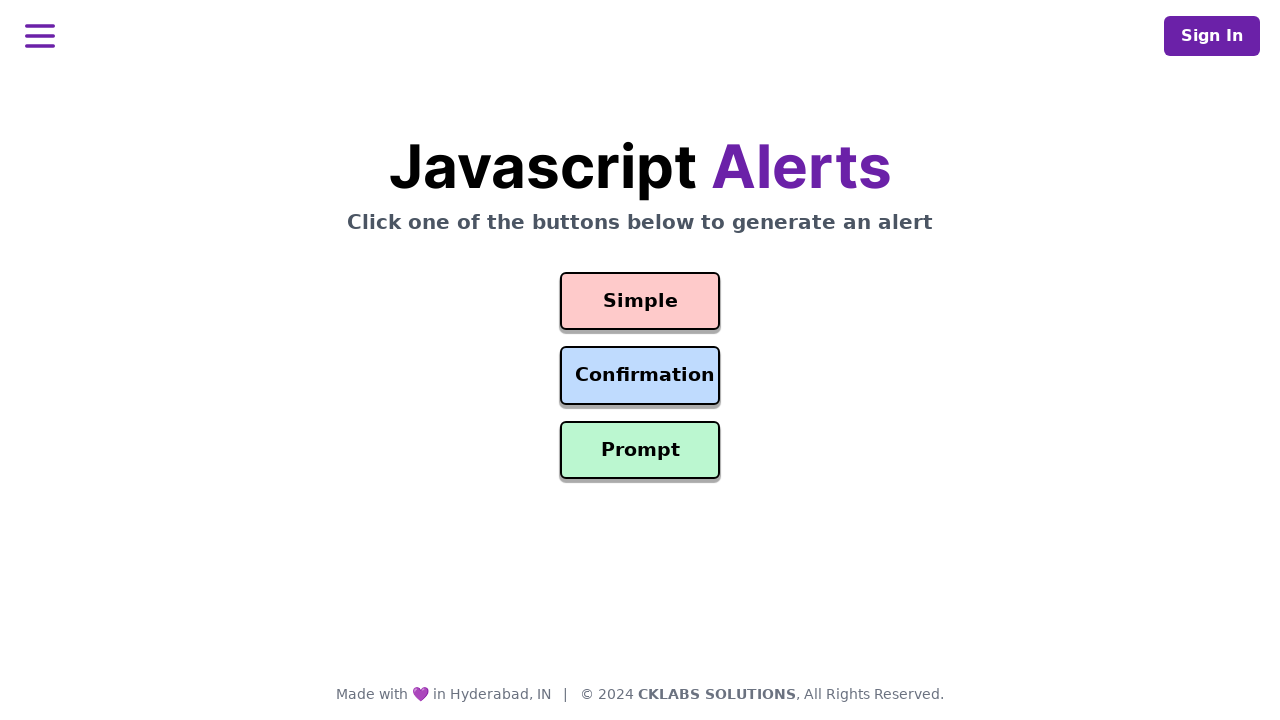

Clicked the Simple Alert button to trigger the alert dialog at (640, 301) on #simple
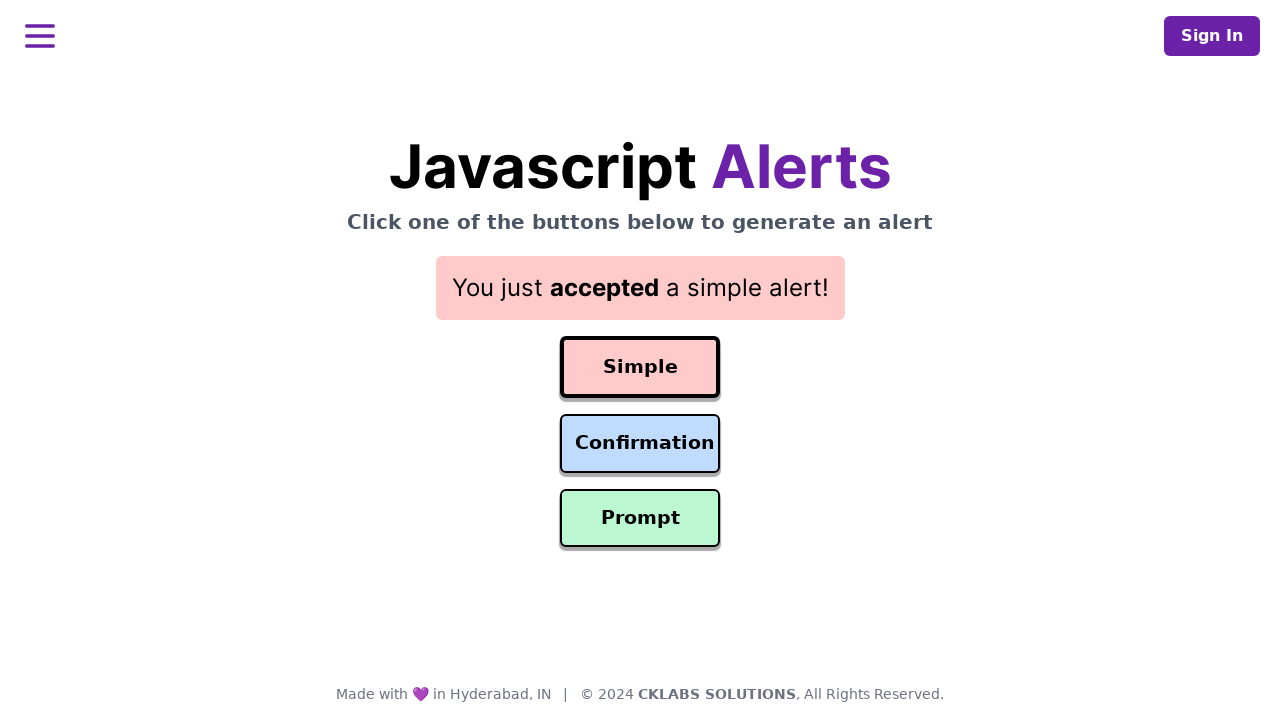

Set up dialog handler to automatically accept alerts
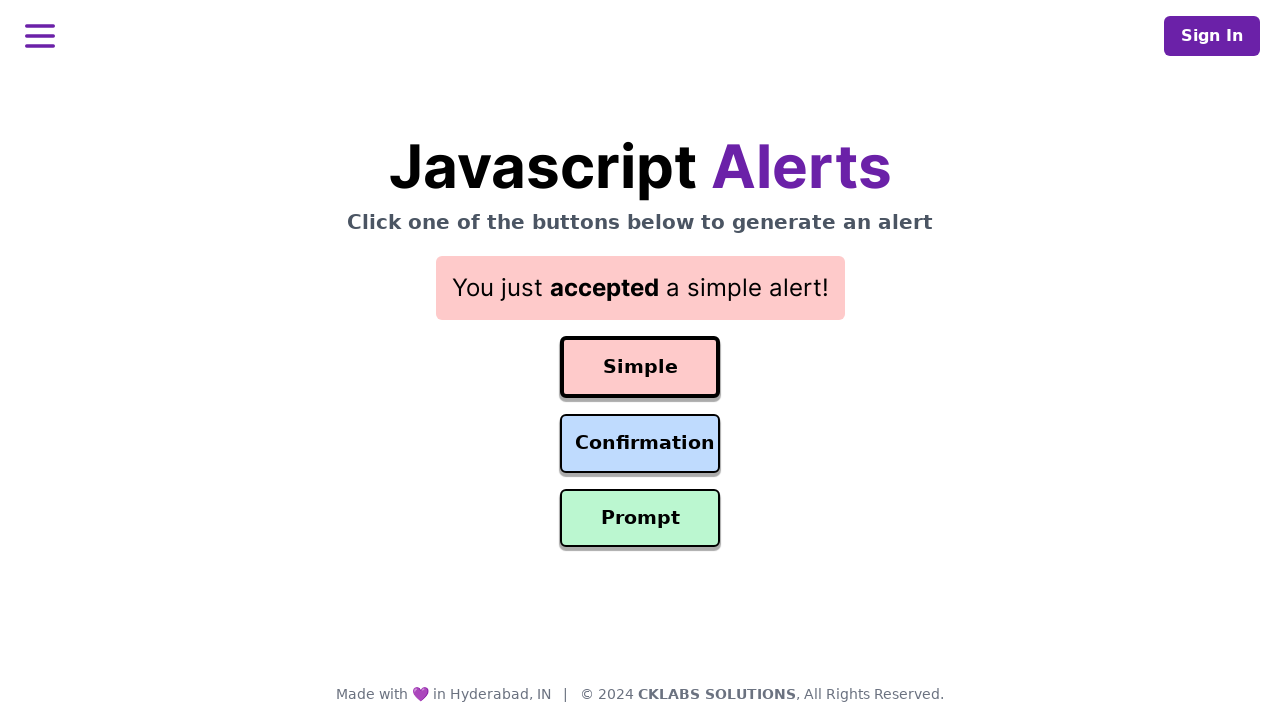

Clicked the Simple Alert button to trigger the alert dialog at (640, 367) on #simple
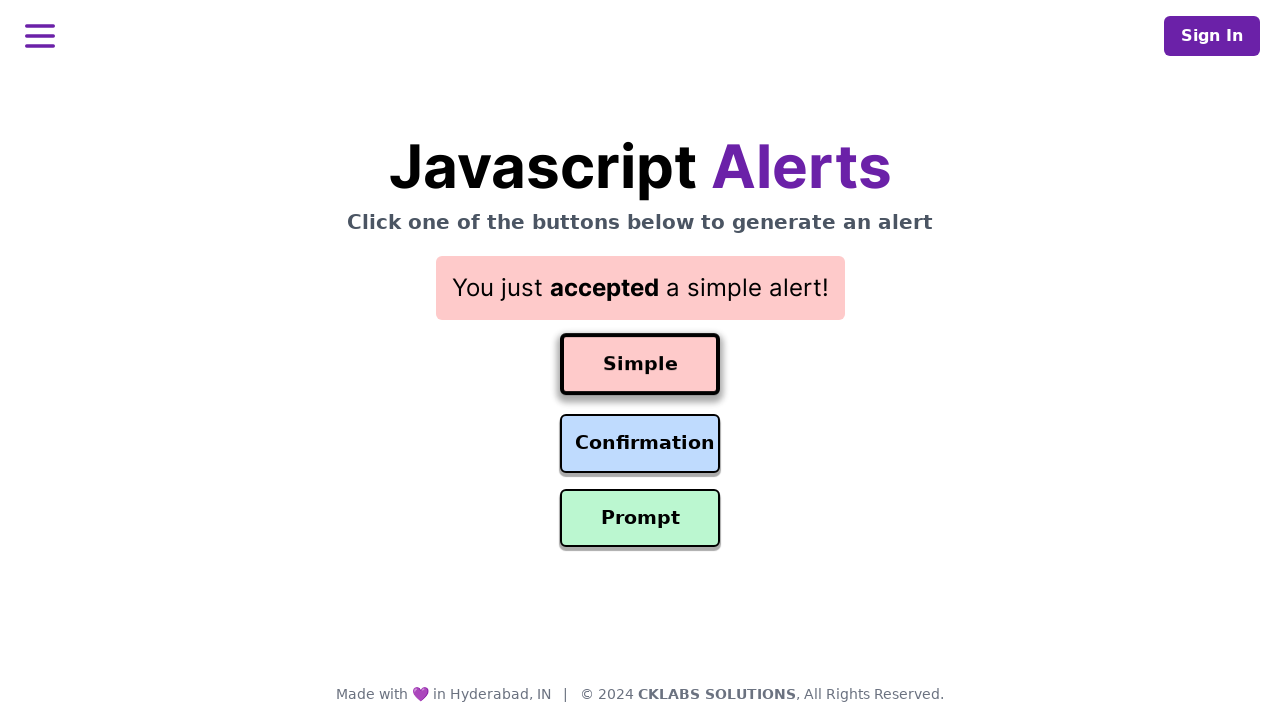

Result text element appeared after alert was accepted
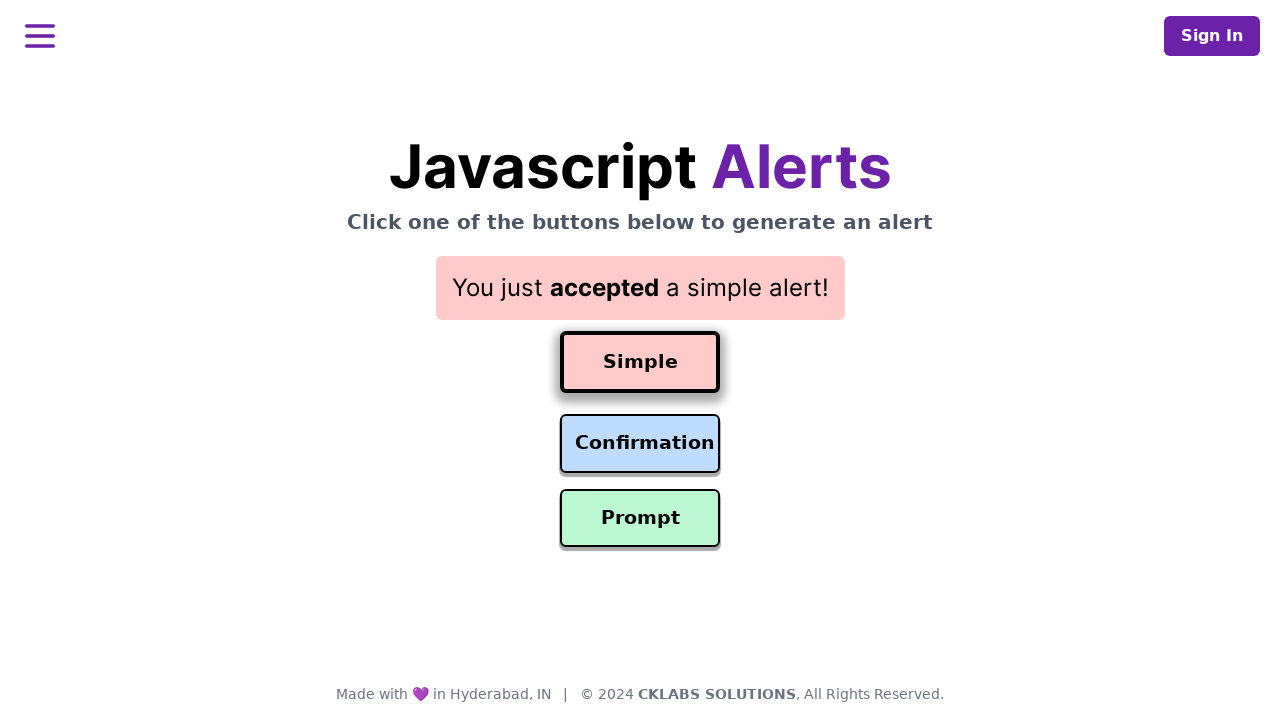

Retrieved result text: You just accepted a simple alert!
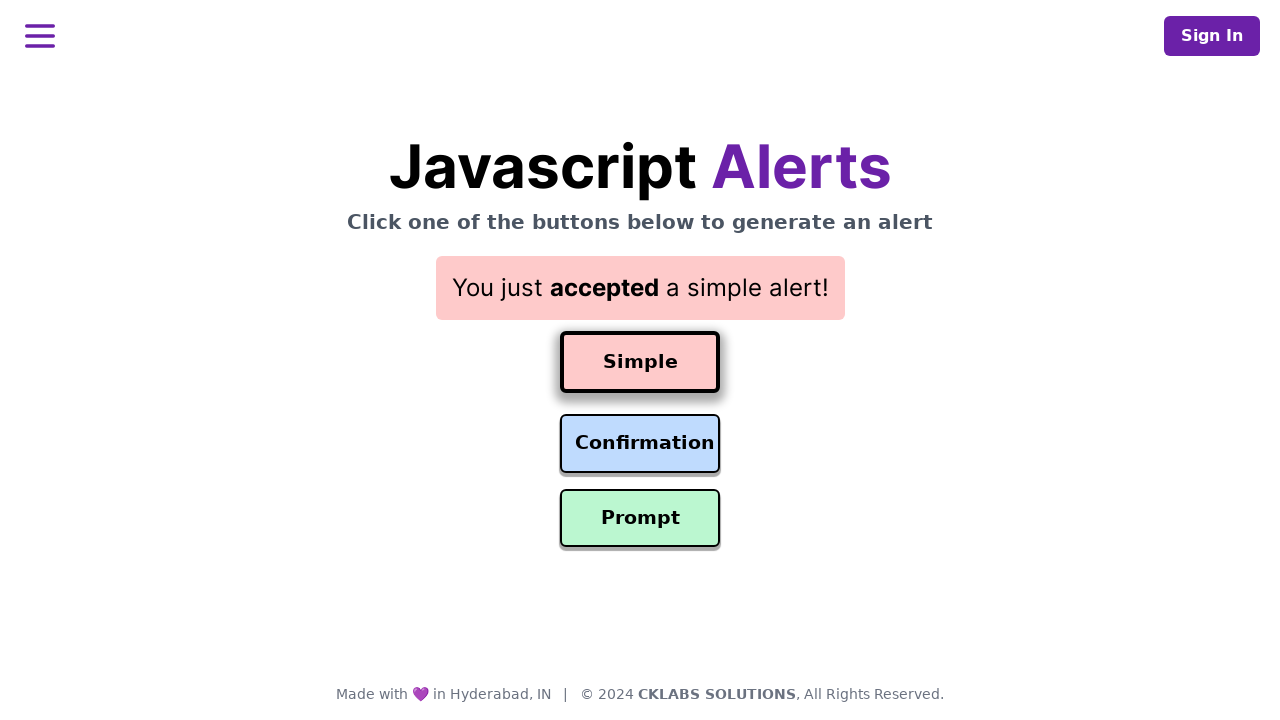

Printed action result: You just accepted a simple alert!
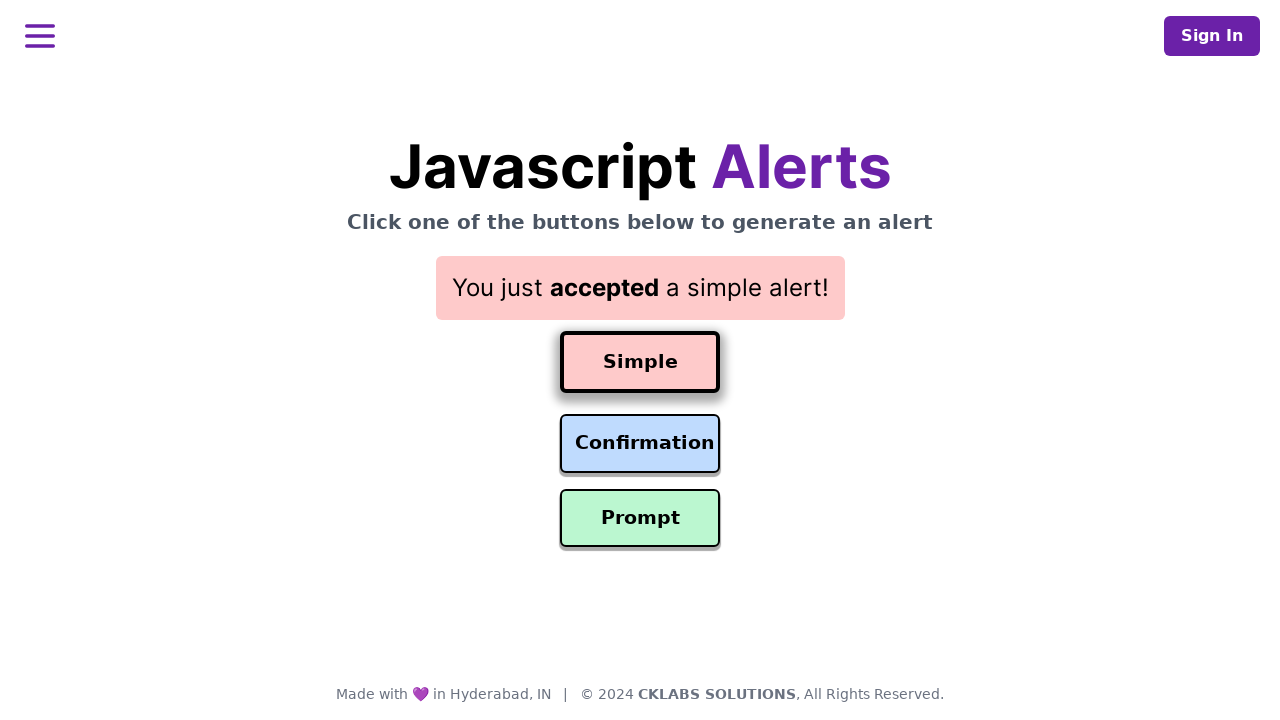

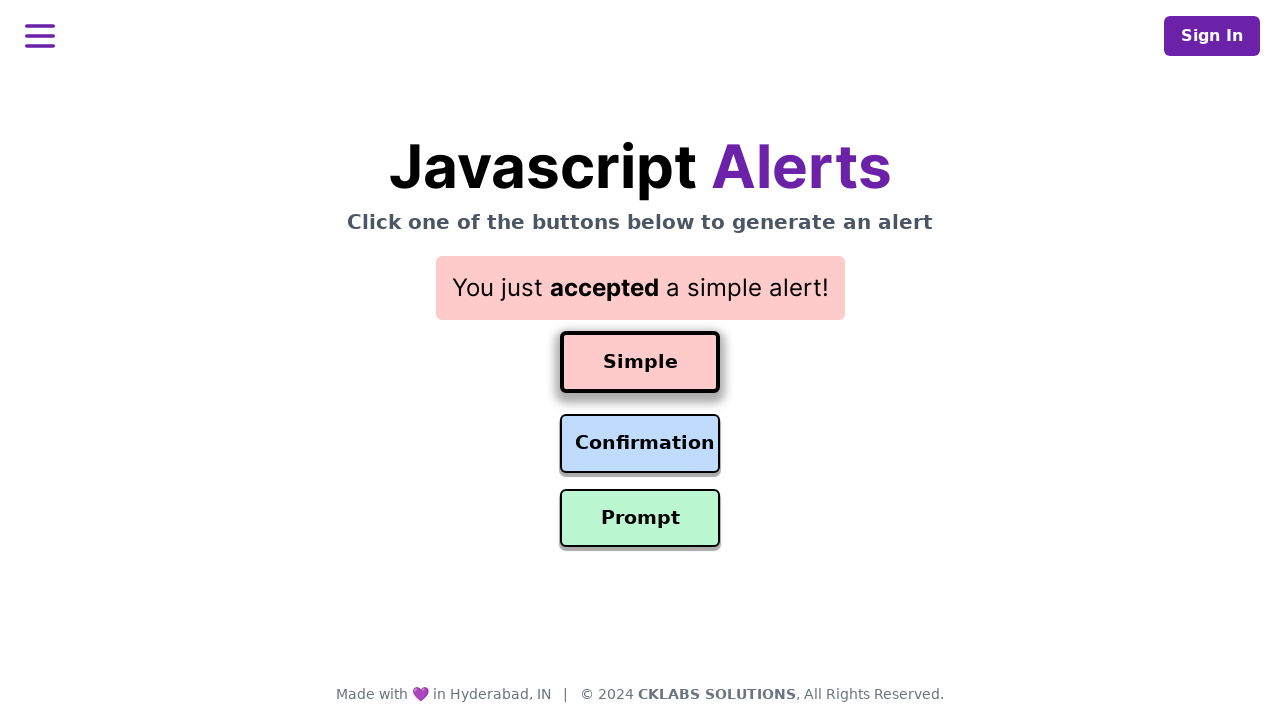